Tests a mortgage calculator by filling in purchase price values, selecting start months from a dropdown, clicking the calculate button, and verifying results display. The test iterates through multiple combinations of inputs.

Starting URL: https://www.mlcalc.com

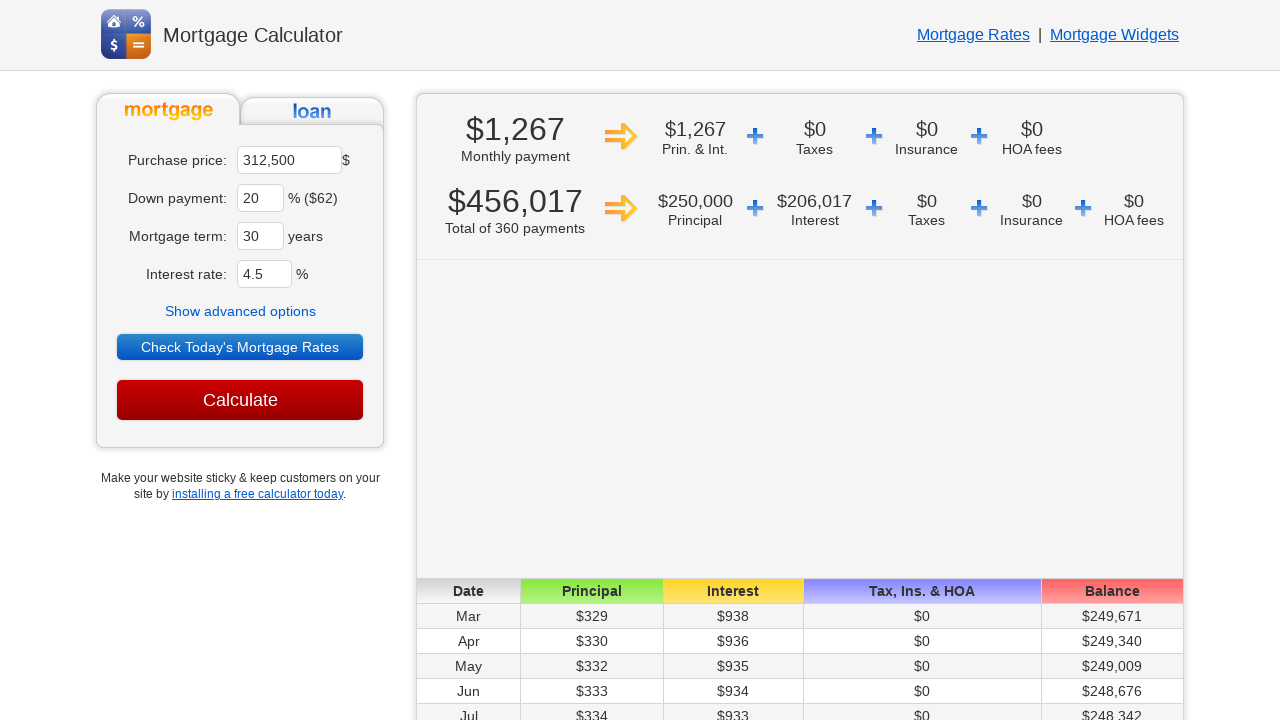

Cleared purchase price field on //*[@id='ma']
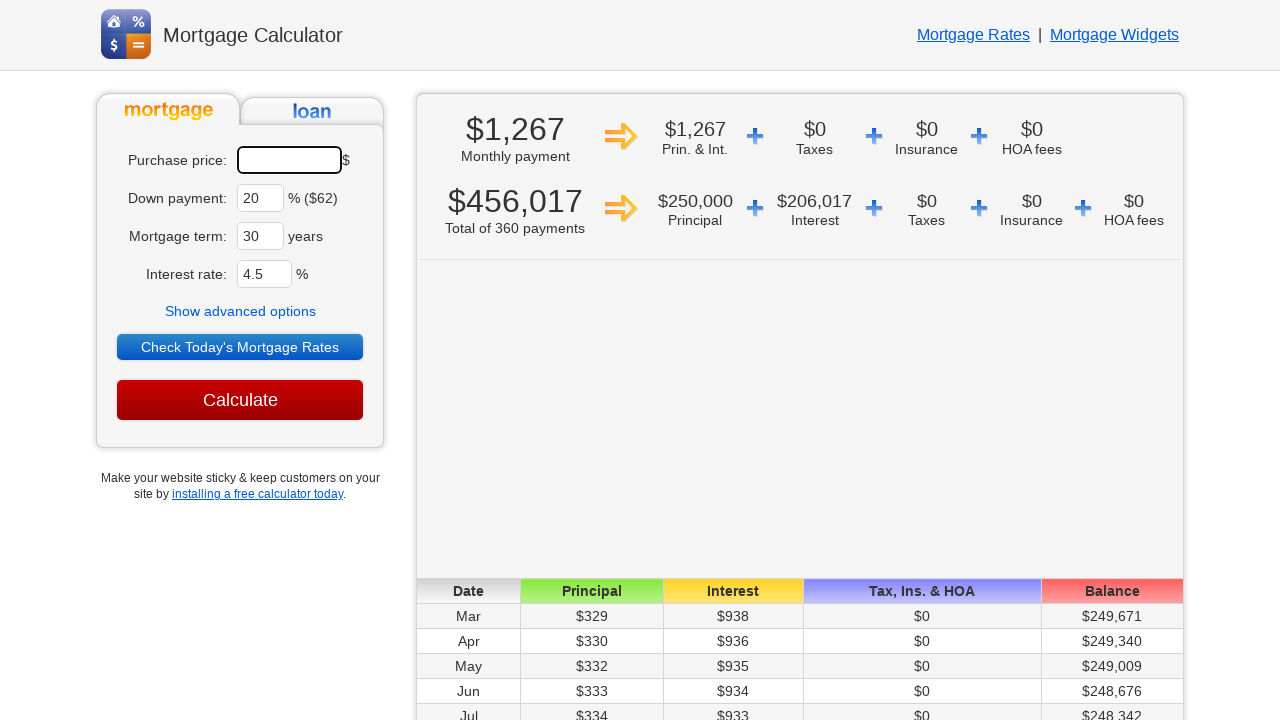

Filled purchase price field with 450000 on #ma
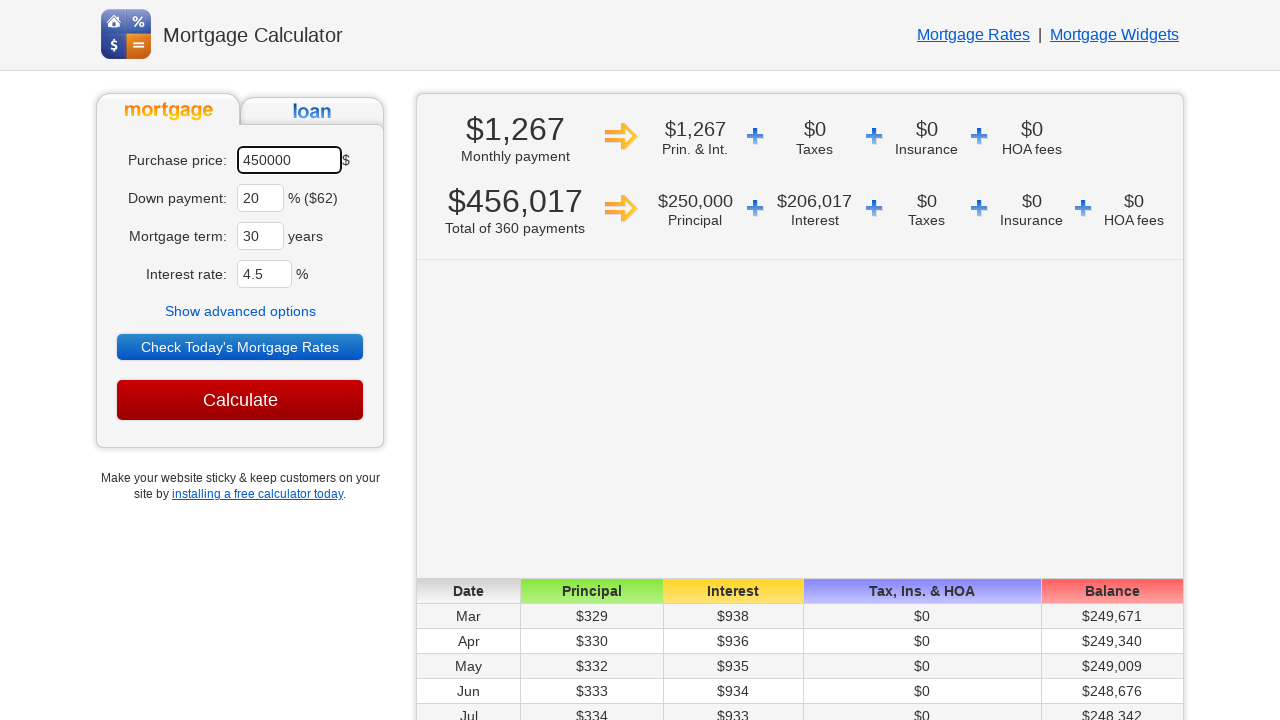

Clicked Show advanced options button at (240, 311) on text=Show advanced options
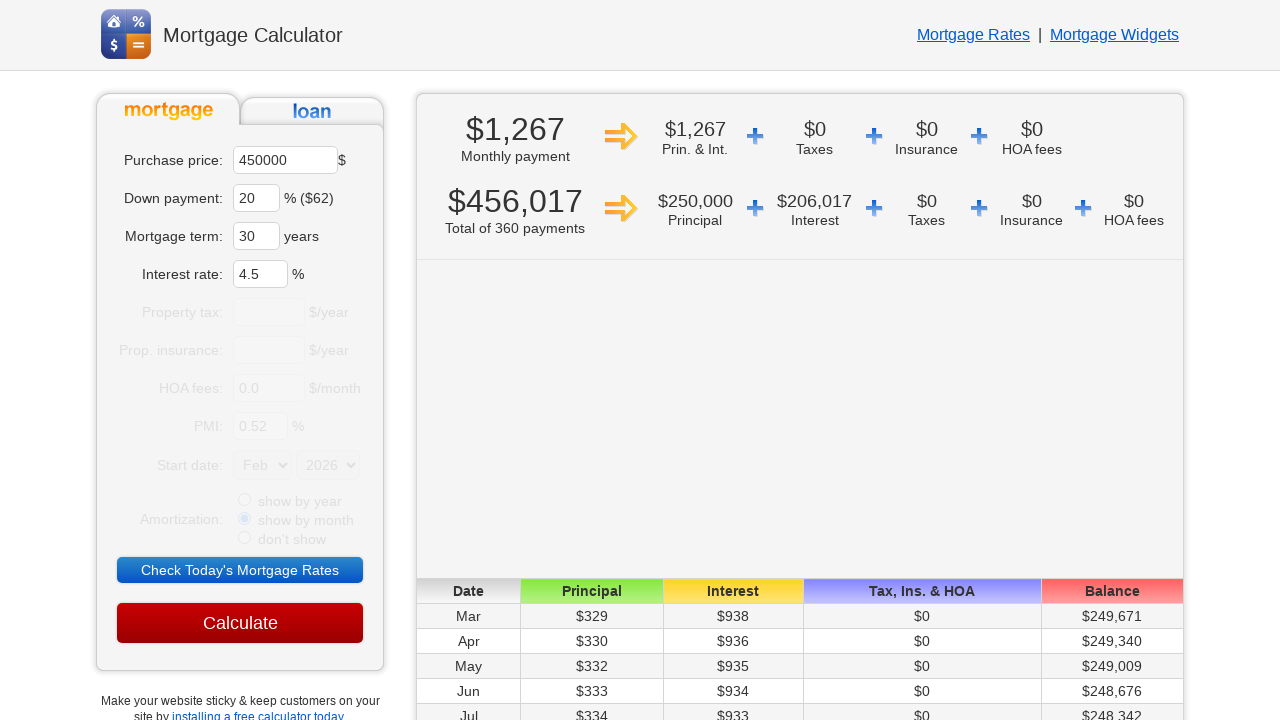

Selected start month 'Jun' from dropdown on select[name='sm']
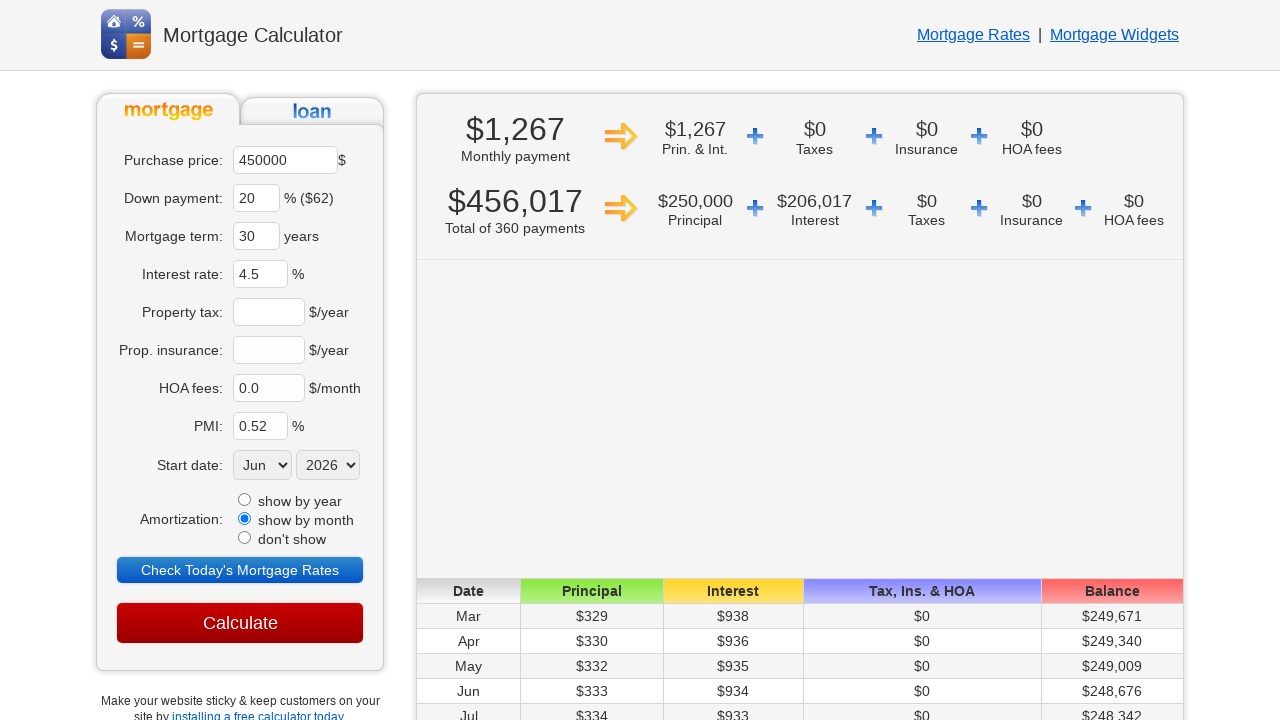

Clicked Calculate button at (240, 623) on input[value='Calculate']
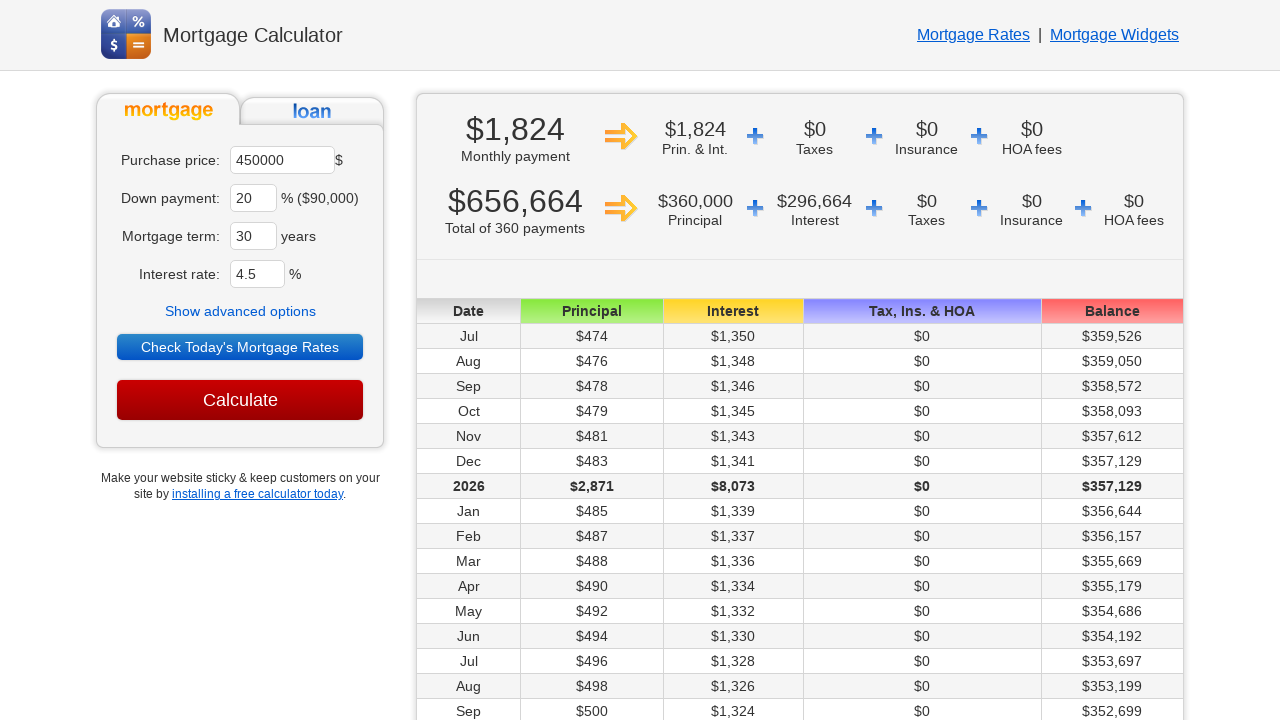

Monthly payment result displayed successfully
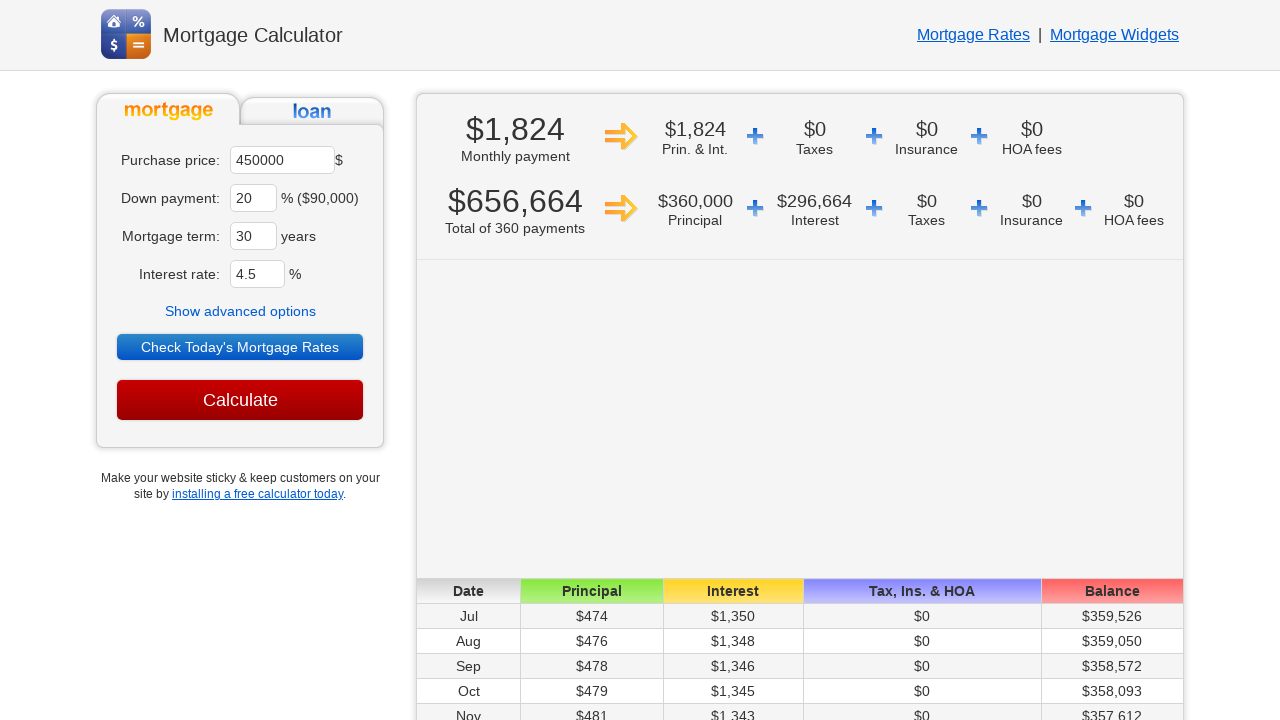

Navigated to mortgage calculator for iteration
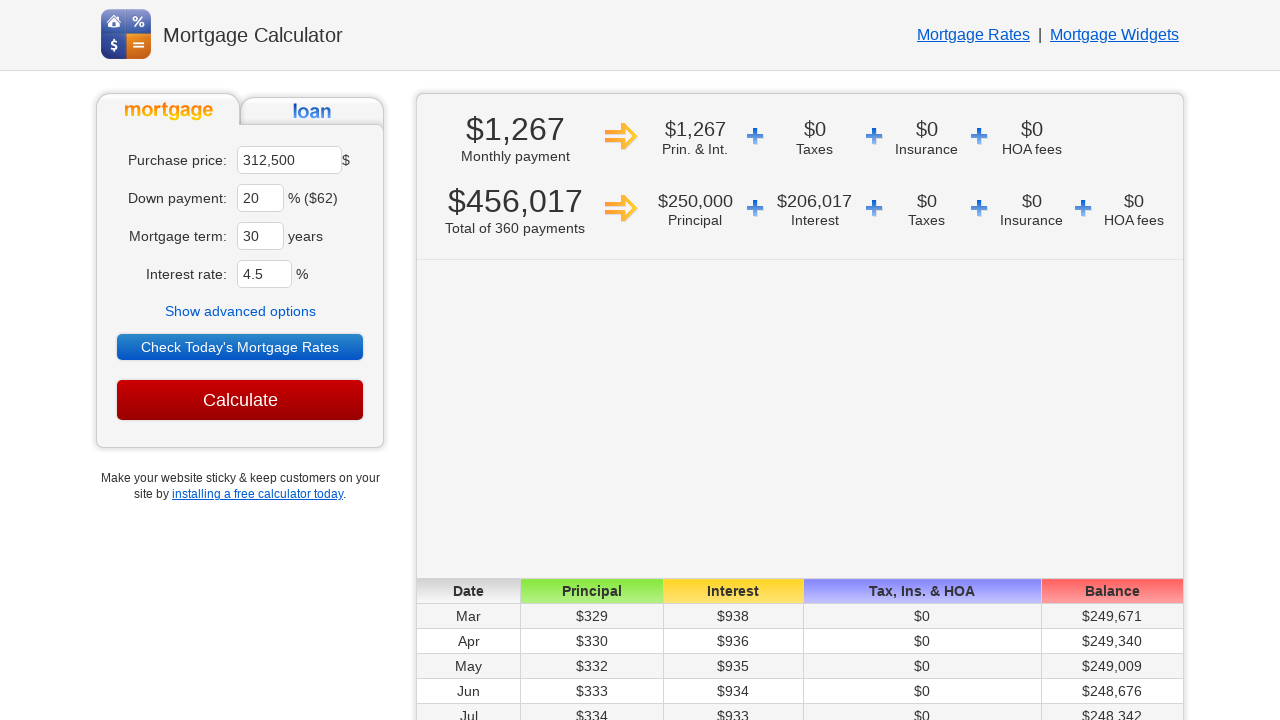

Cleared purchase price field on //*[@id='ma']
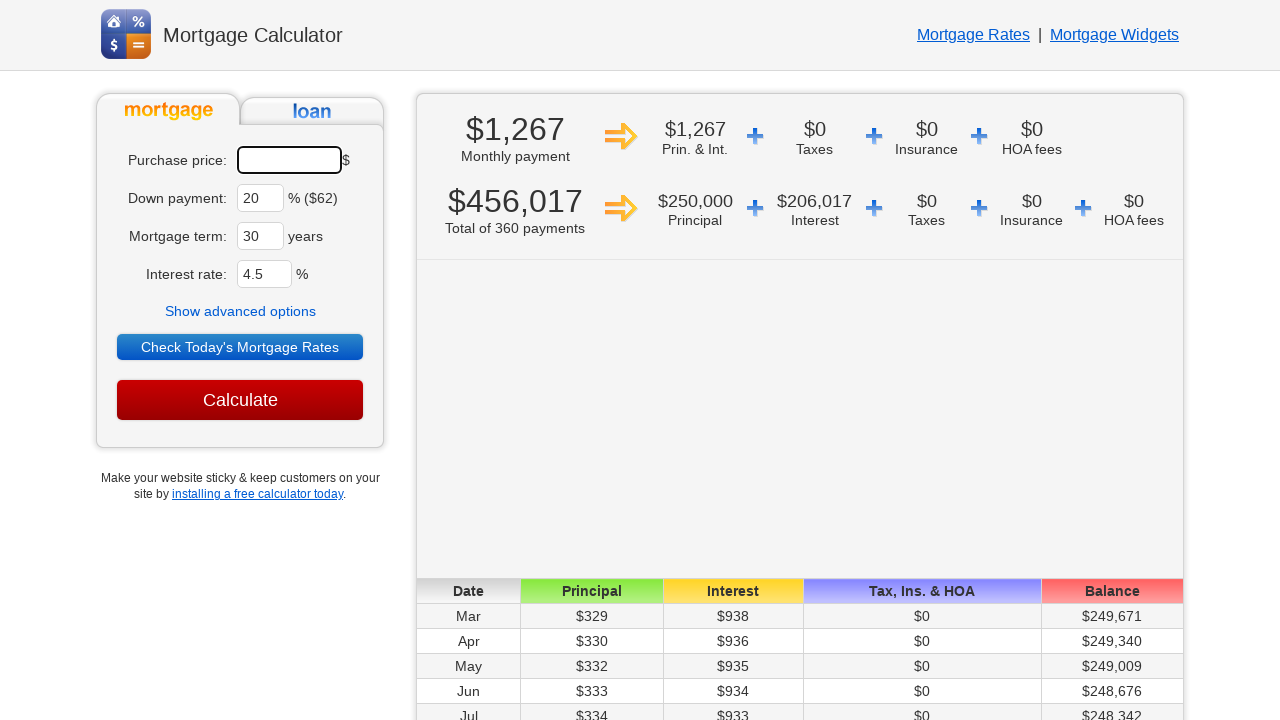

Filled purchase price field with 470000 on #ma
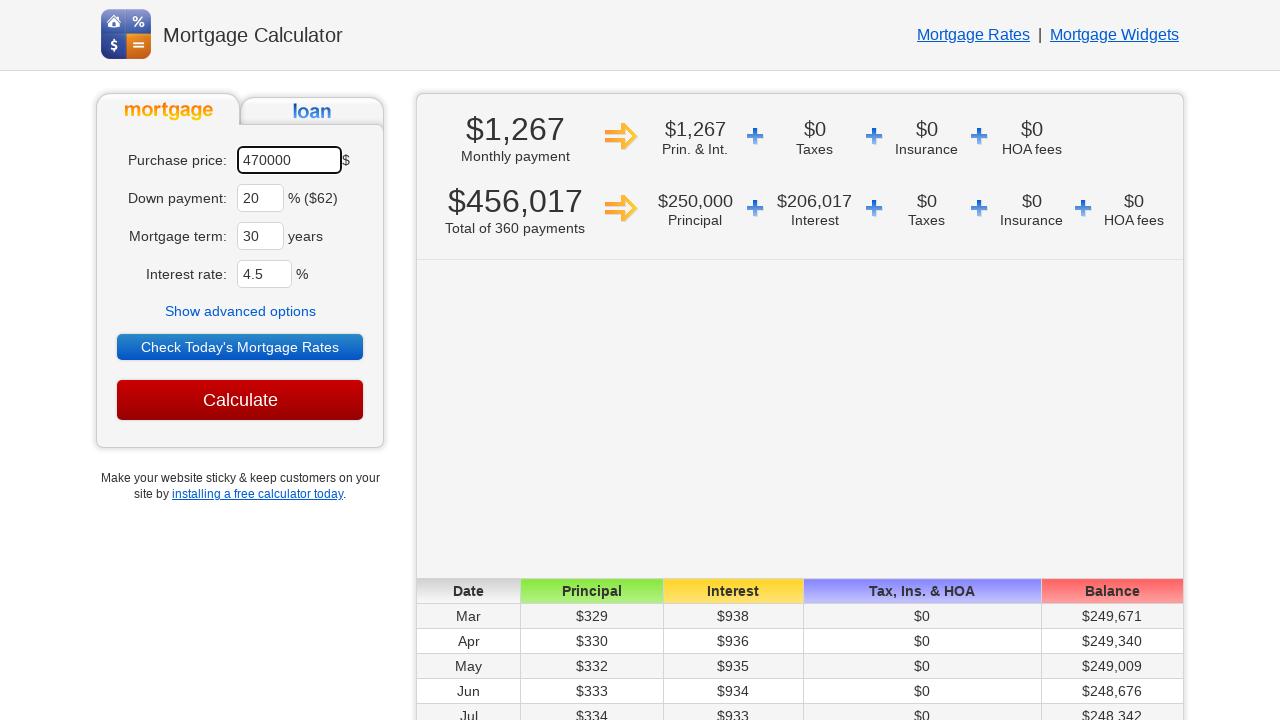

Clicked Show advanced options button at (240, 311) on text=Show advanced options
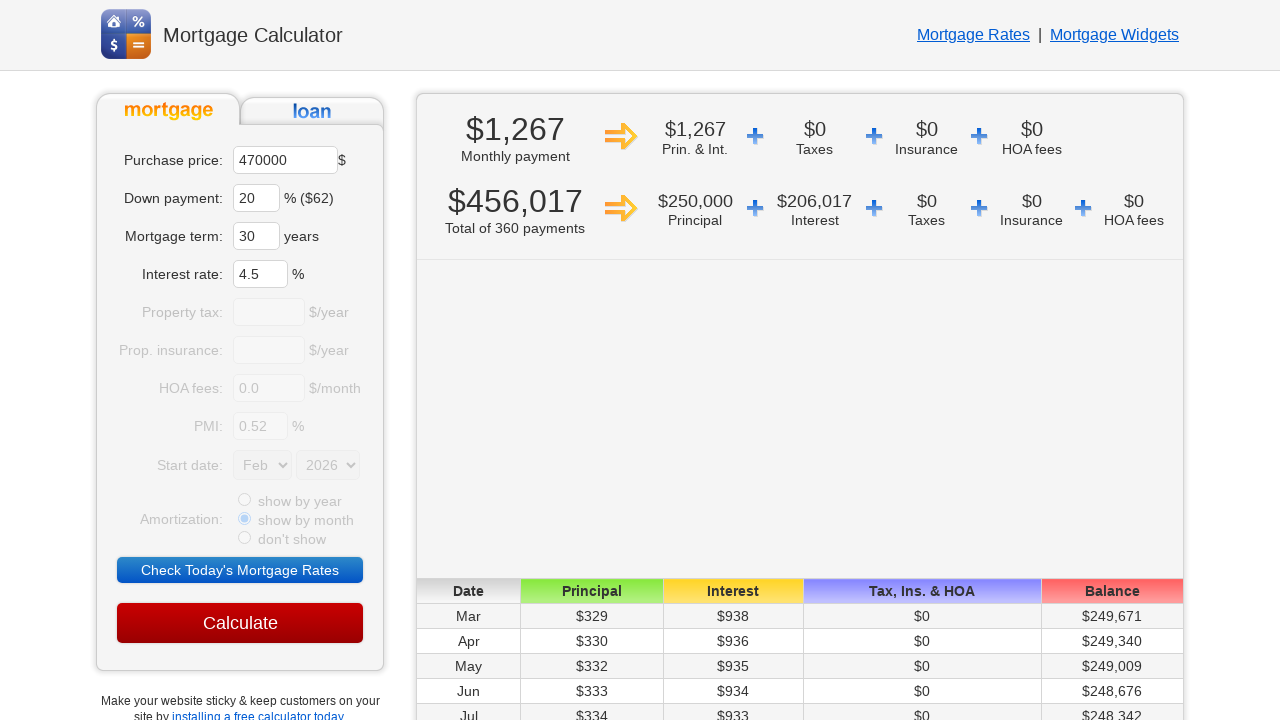

Selected start month 'Jul' from dropdown on select[name='sm']
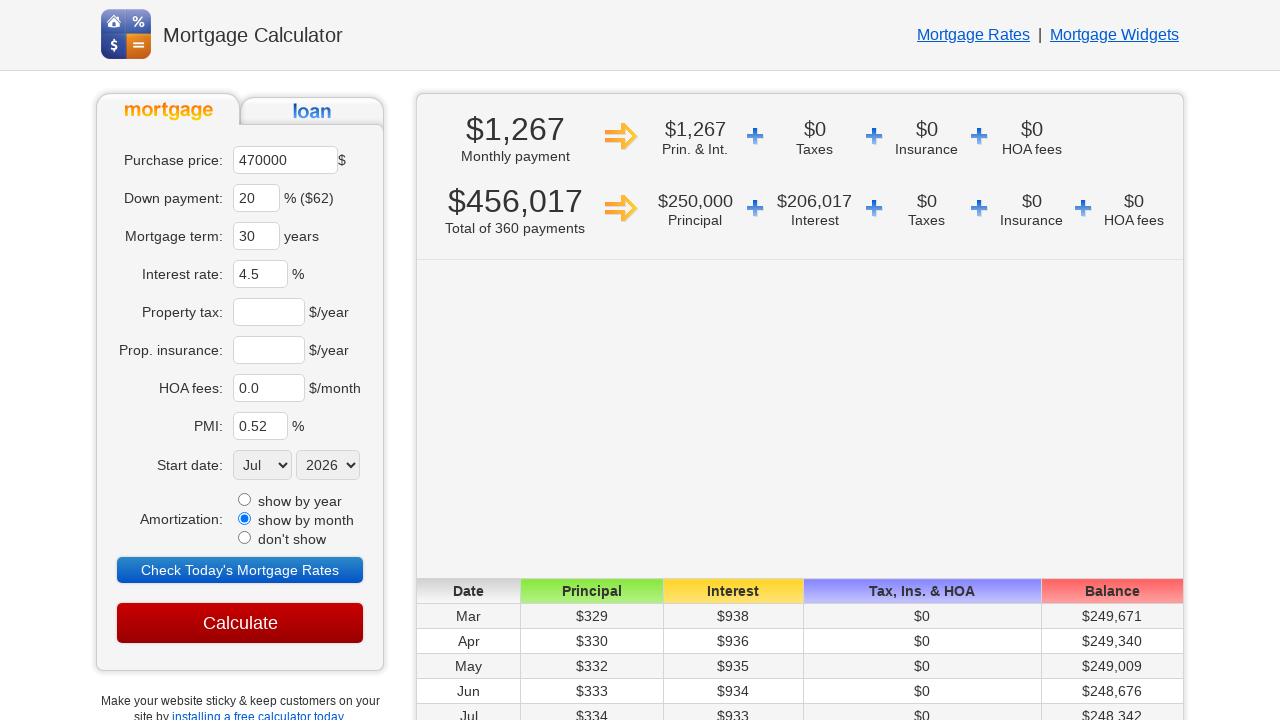

Clicked Calculate button at (240, 623) on input[value='Calculate']
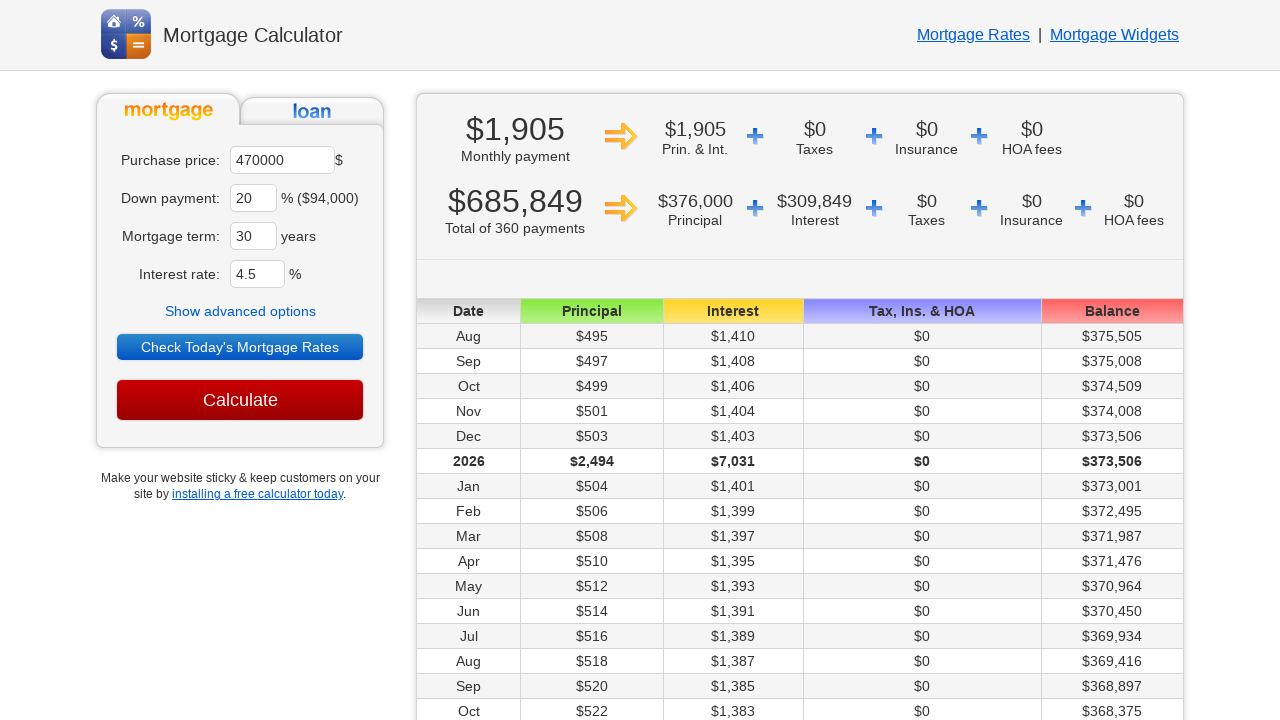

Monthly payment result displayed successfully
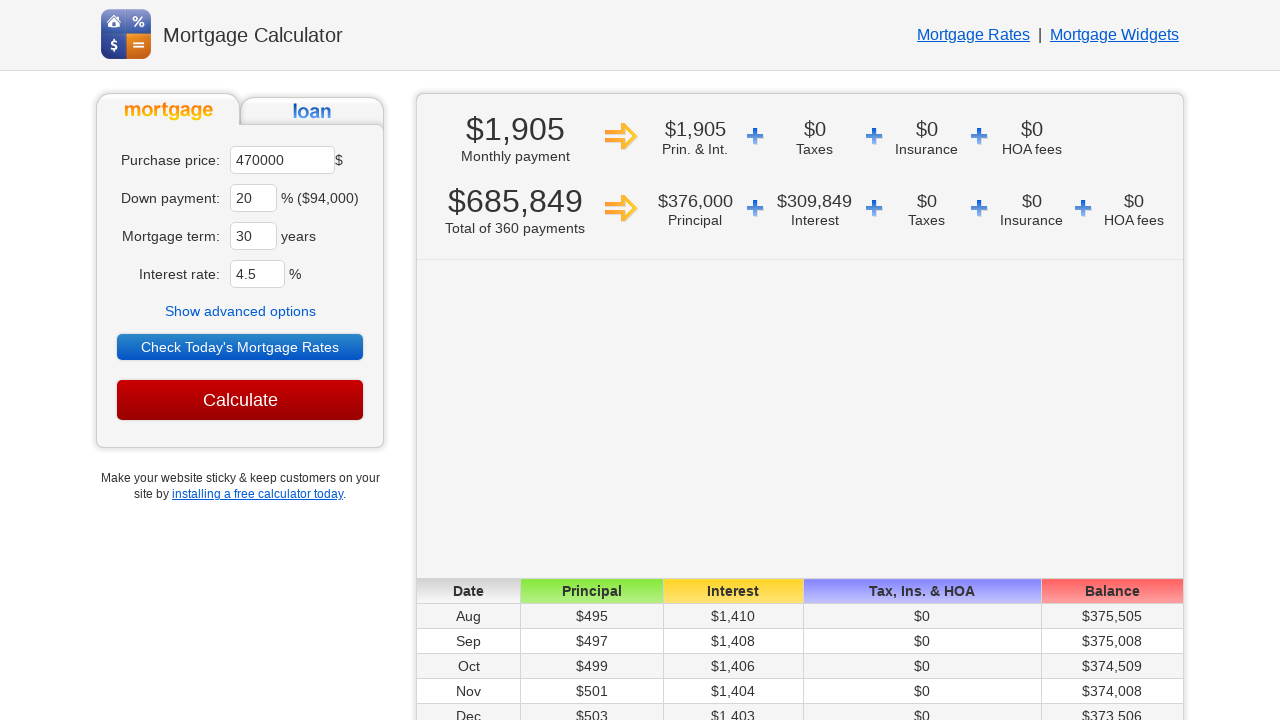

Navigated to mortgage calculator for iteration
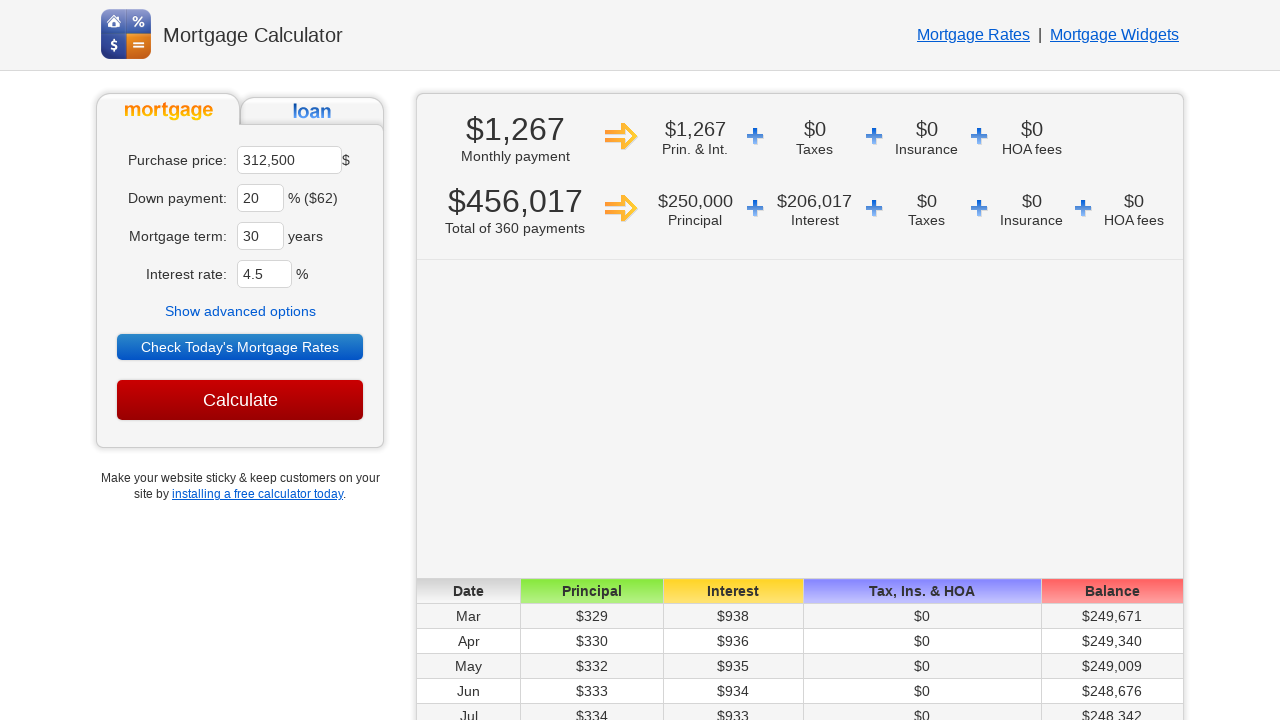

Cleared purchase price field on //*[@id='ma']
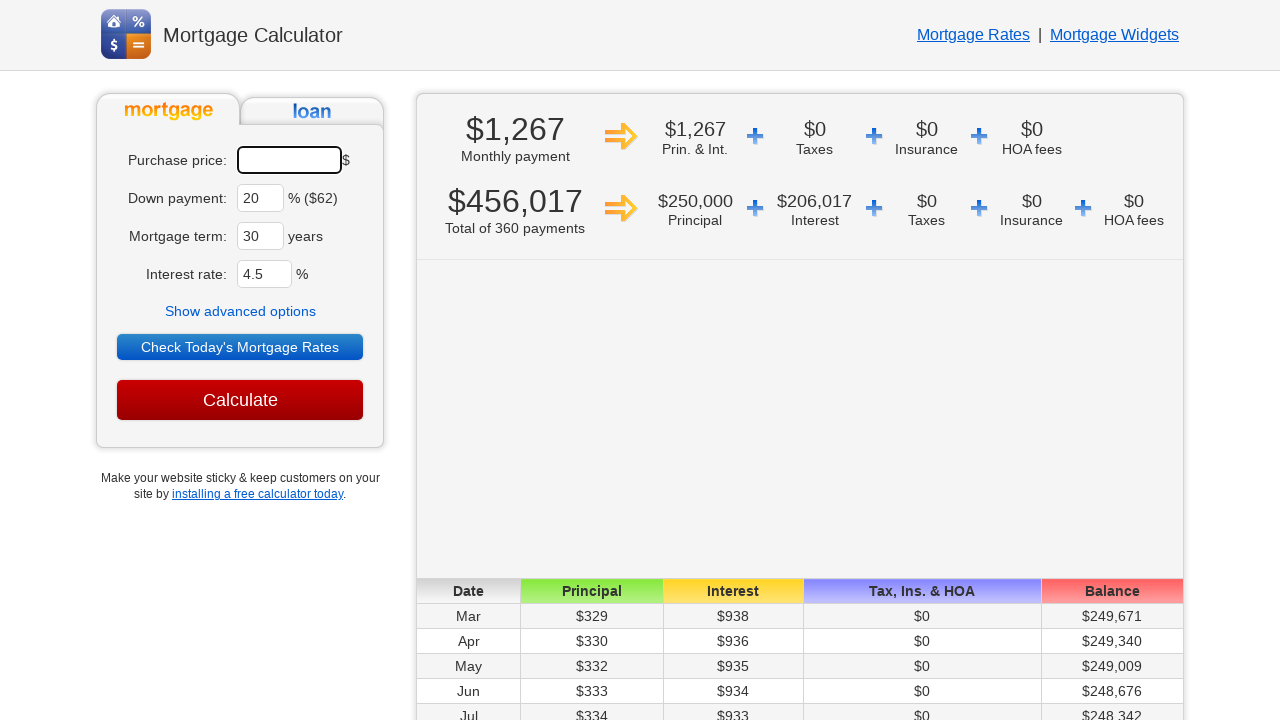

Filled purchase price field with 500000 on #ma
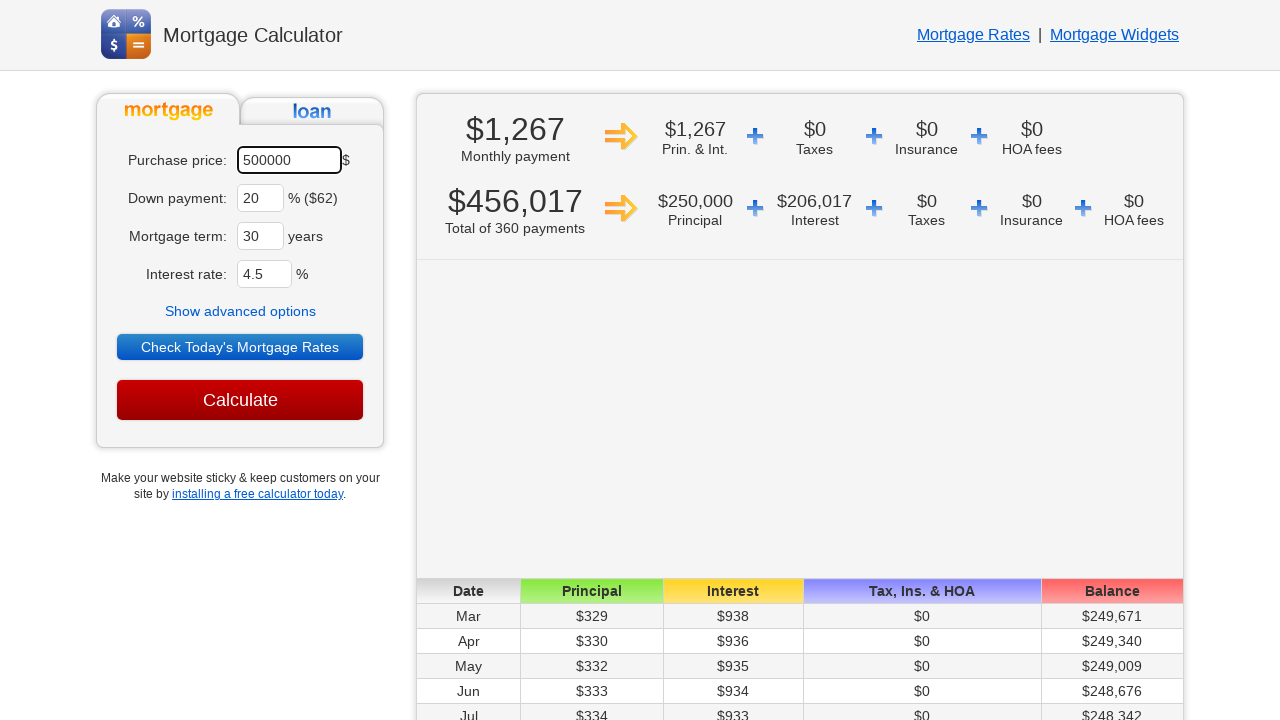

Clicked Show advanced options button at (240, 311) on text=Show advanced options
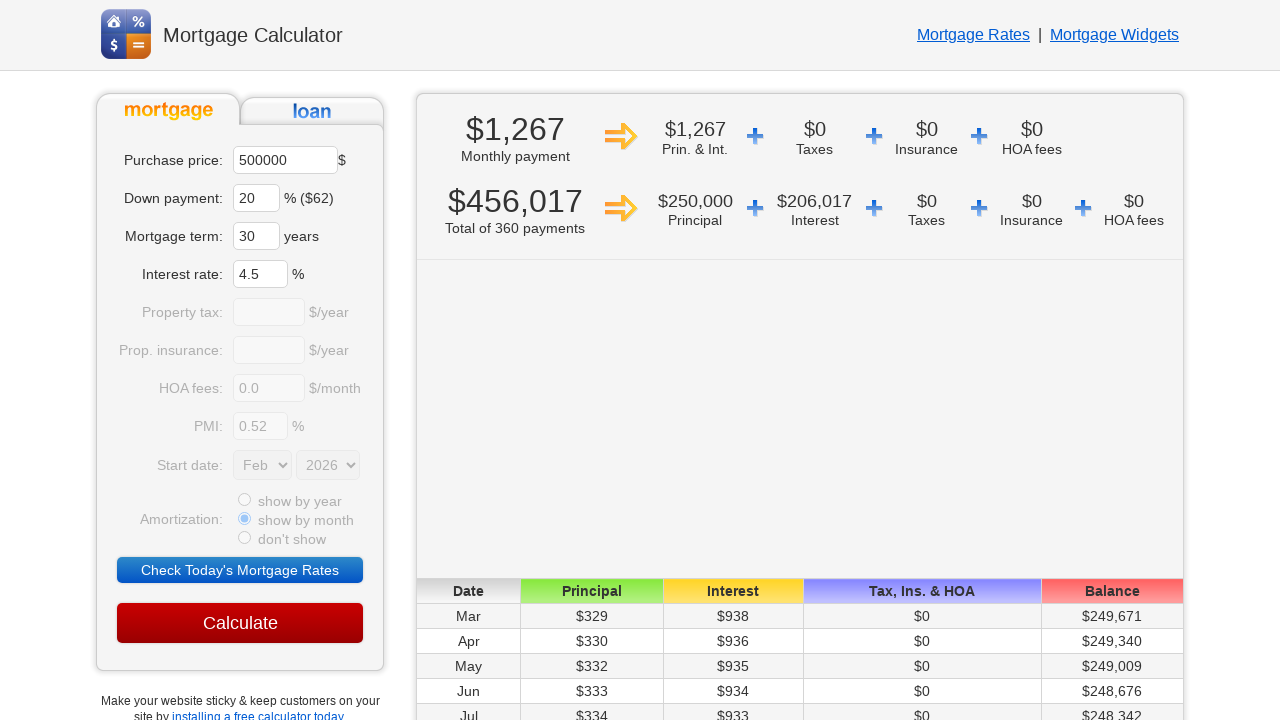

Selected start month 'Aug' from dropdown on select[name='sm']
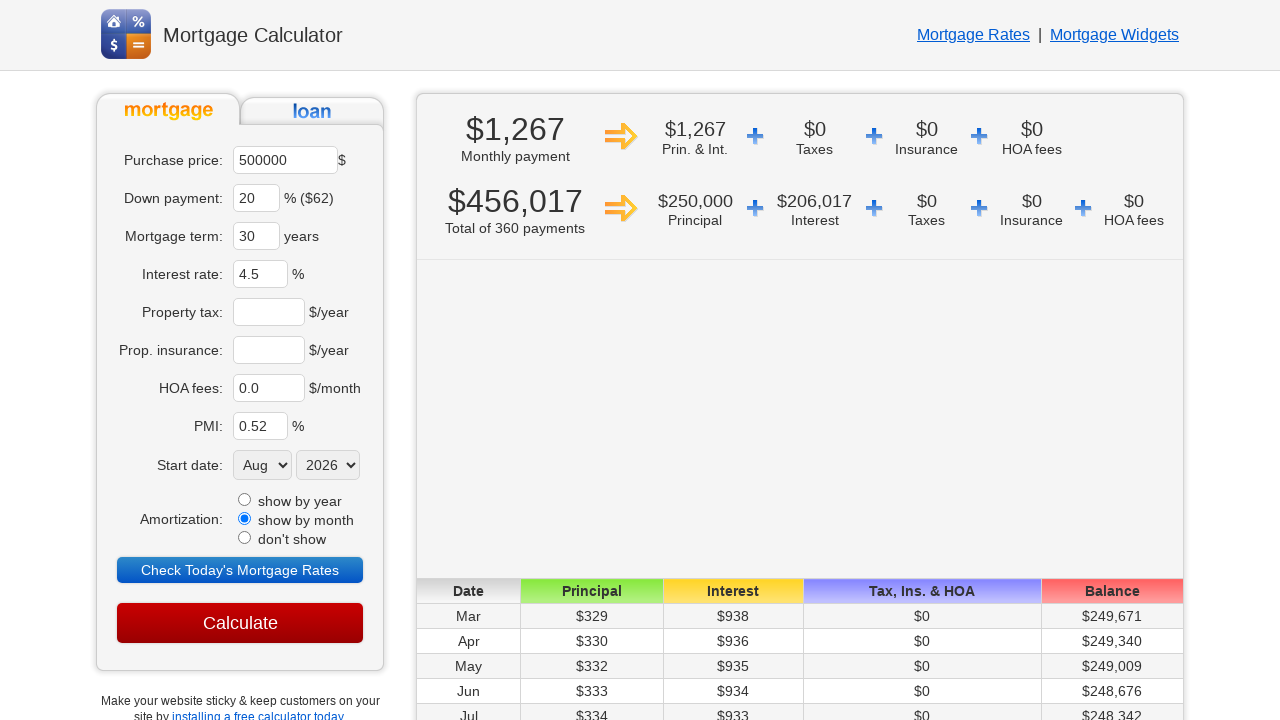

Clicked Calculate button at (240, 623) on input[value='Calculate']
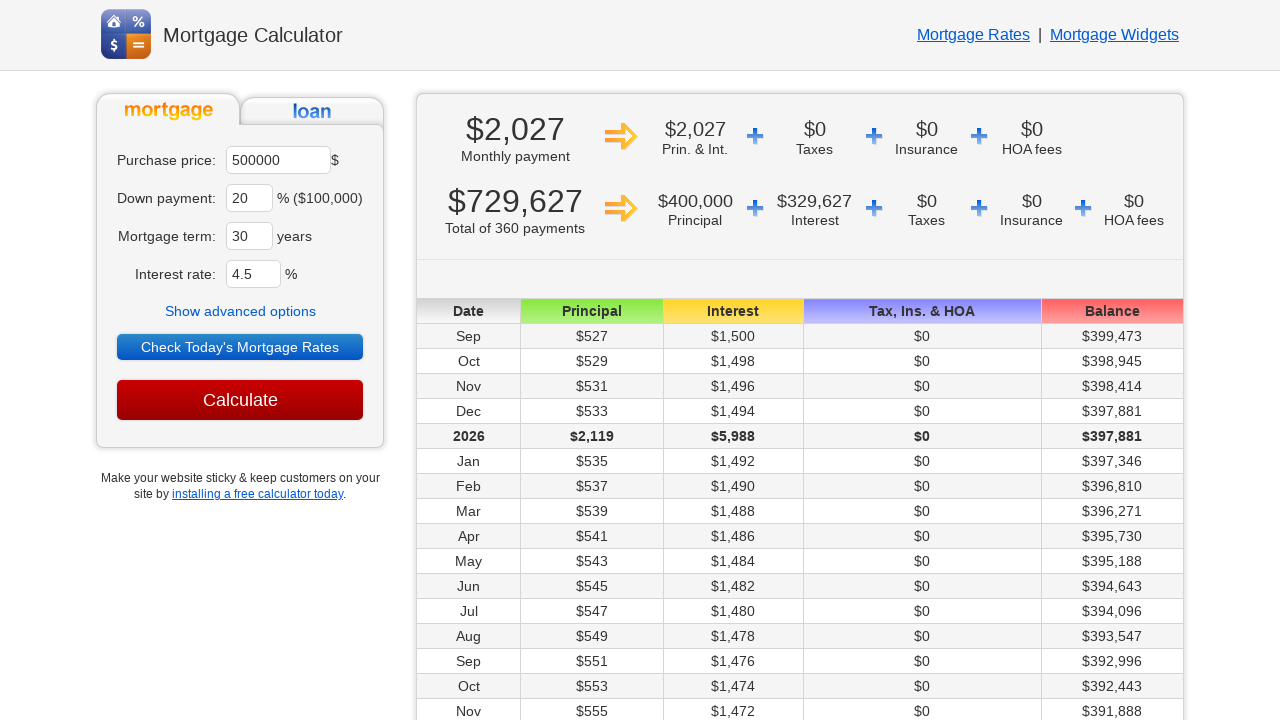

Monthly payment result displayed successfully
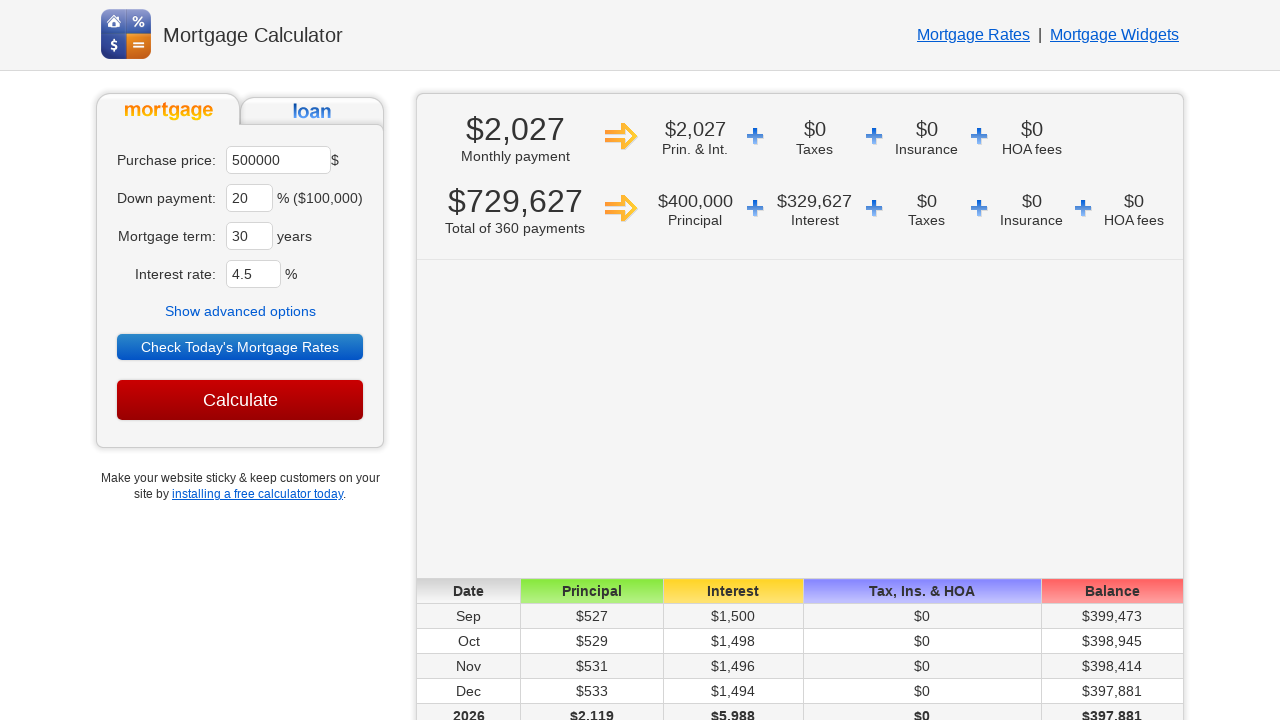

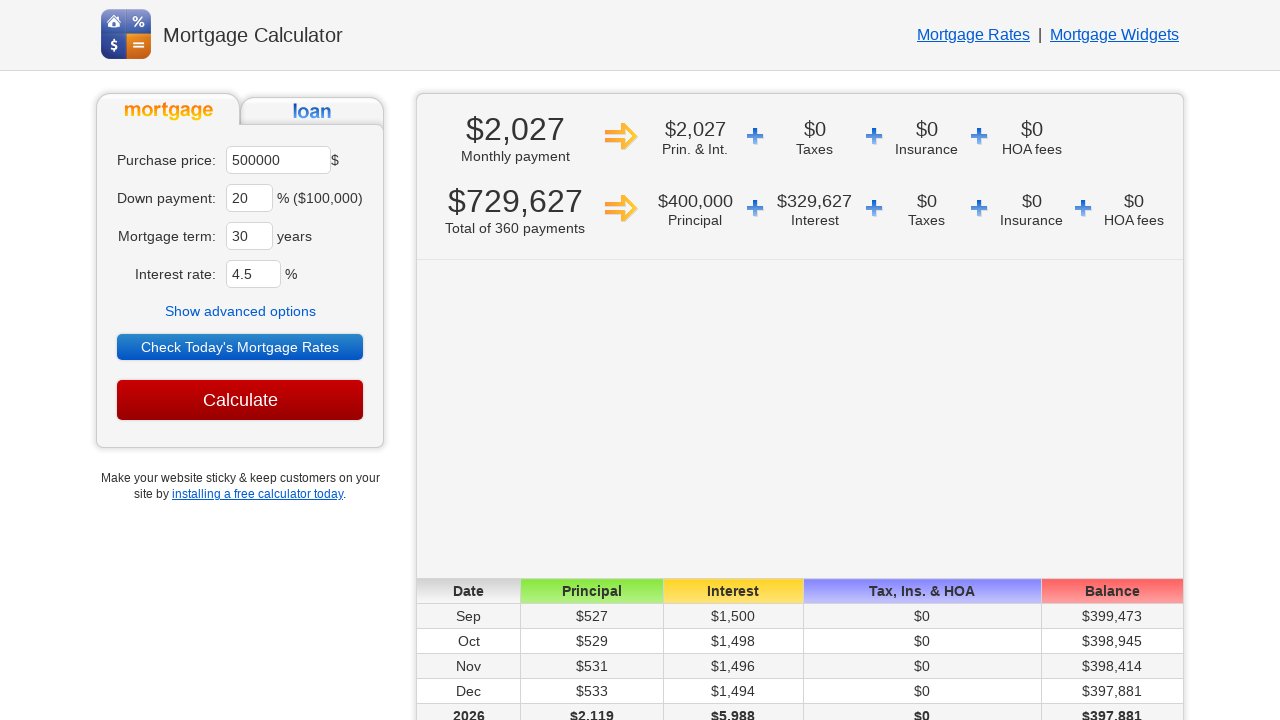